Tests registration form by filling the first name field and selecting newsletter subscription preference

Starting URL: https://ecommerce-playground.lambdatest.io/index.php?route=account/register

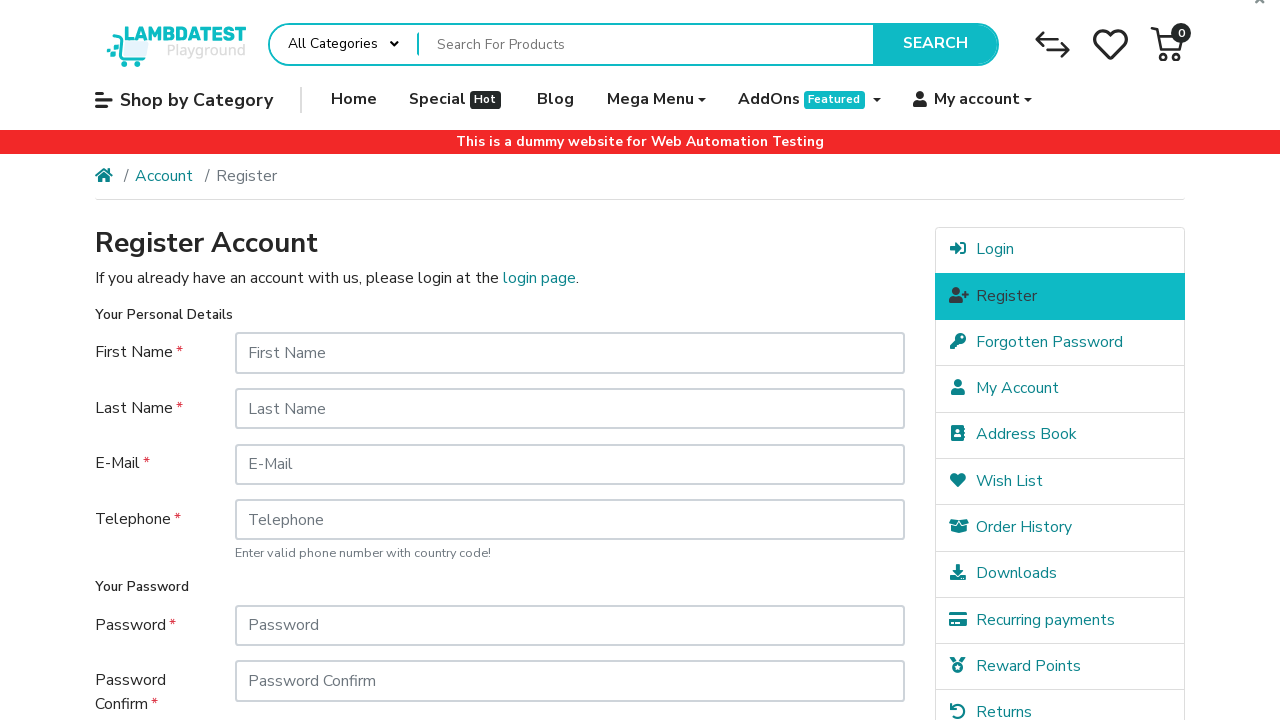

Filled first name field with 'Tejash' on #input-firstname
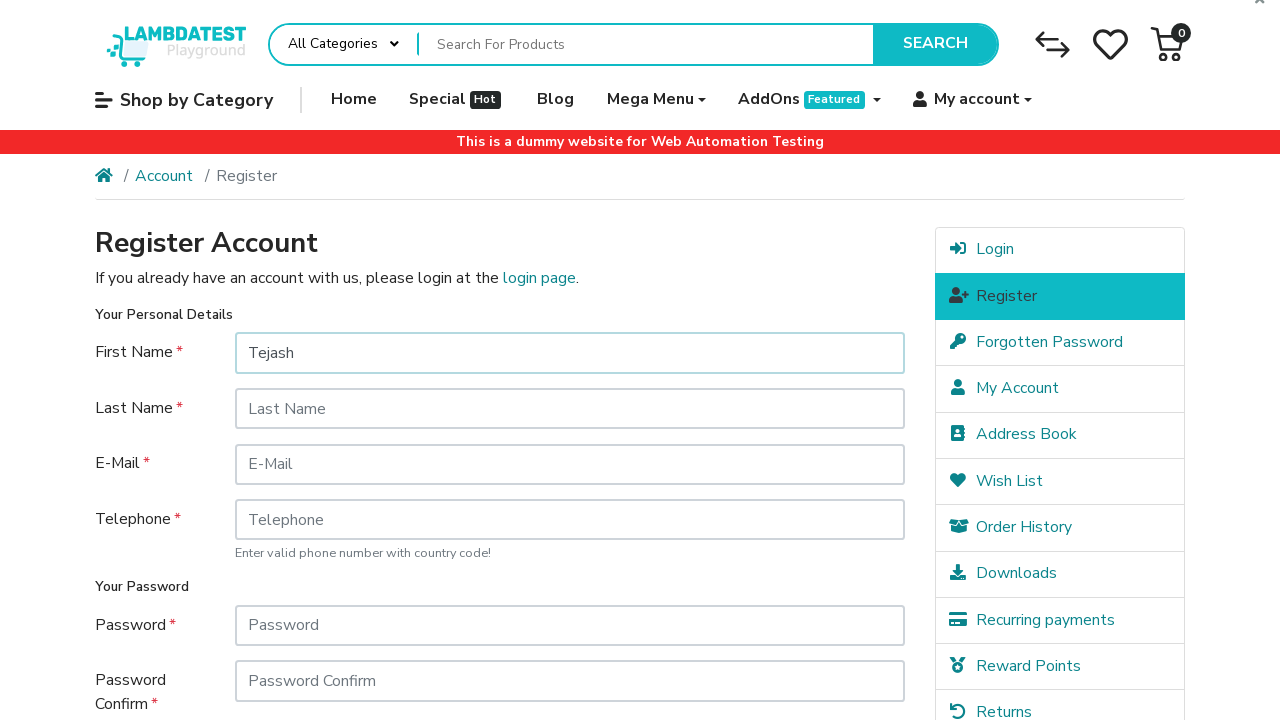

Clicked 'No' to decline newsletter subscription at (347, 514) on xpath=//div[@id="content"]/form/fieldset[3]/div/div/div[2]/label
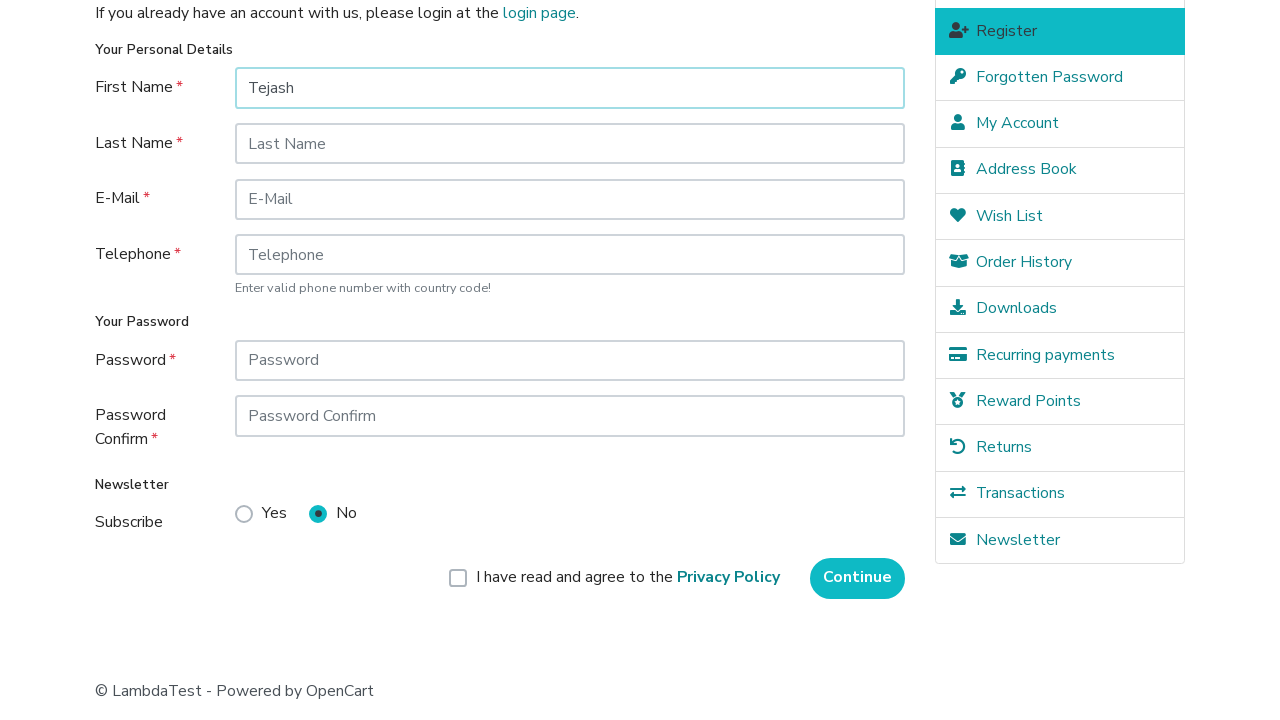

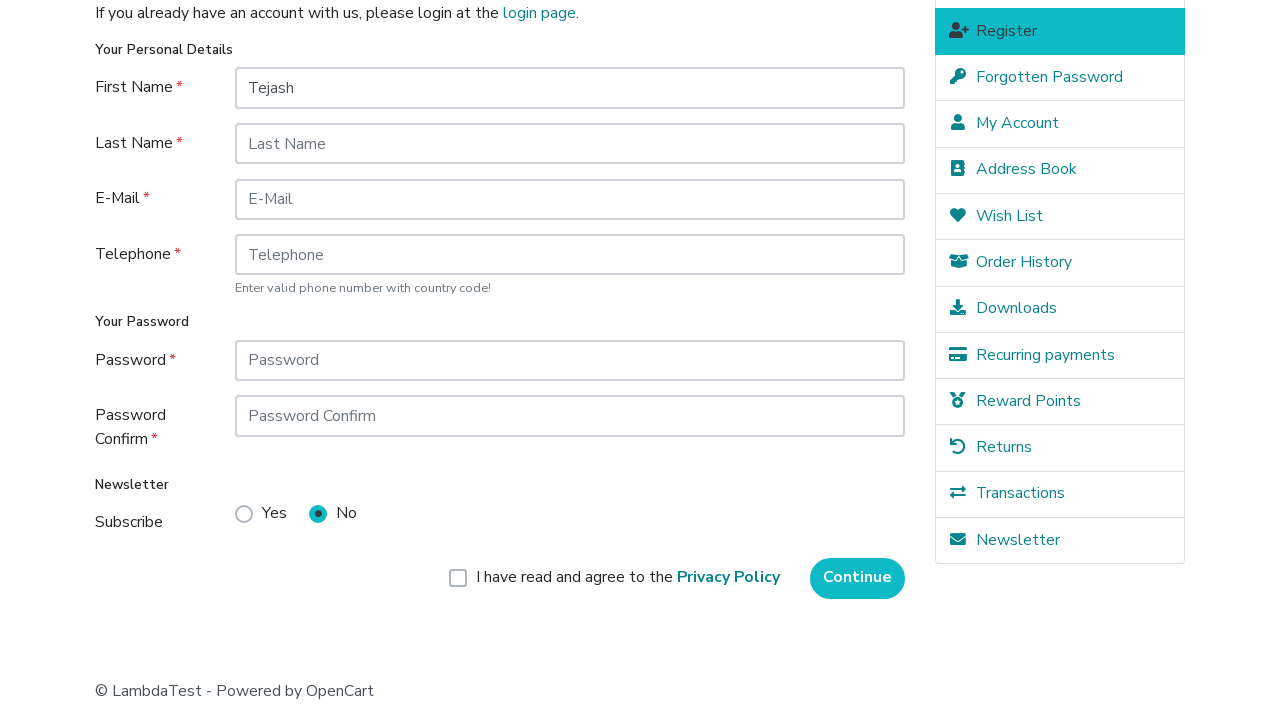